Launches the browser and navigates to the OrangeHRM demo website

Starting URL: https://opensource-demo.orangehrmlive.com/

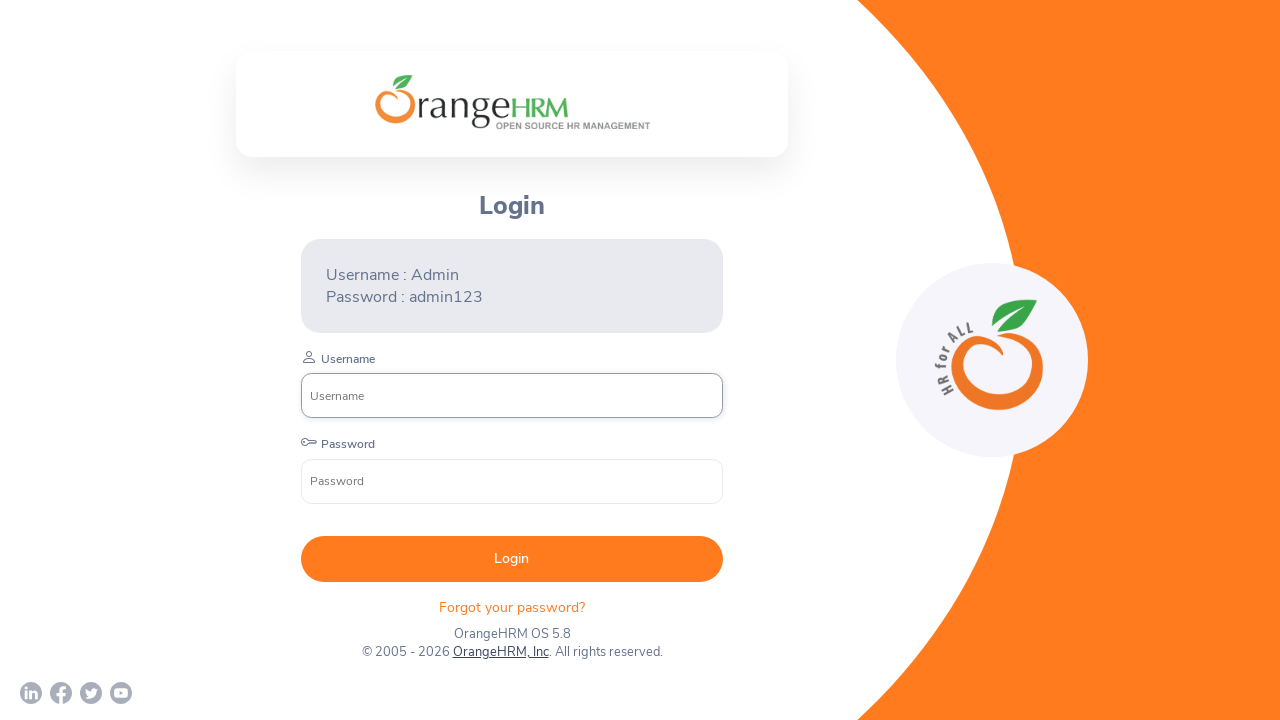

Page loaded with domcontentloaded state
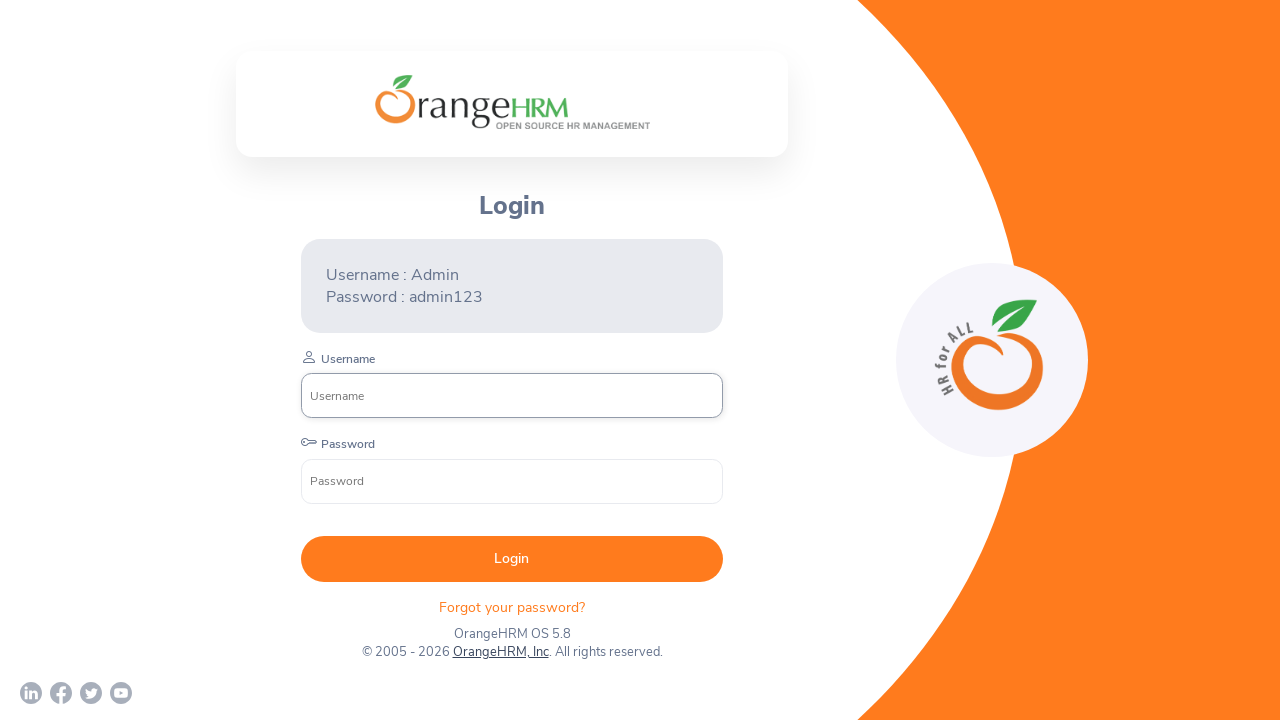

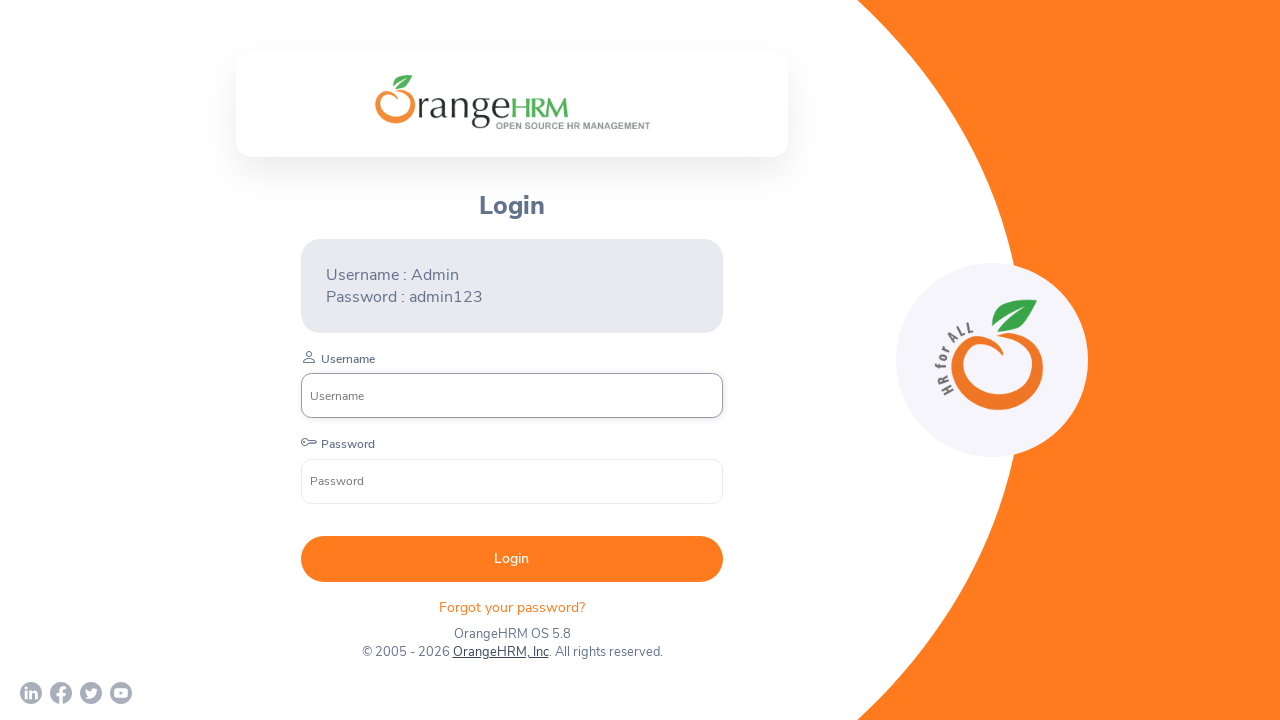